Tests filtering to display only completed items by clicking the Completed link.

Starting URL: https://demo.playwright.dev/todomvc

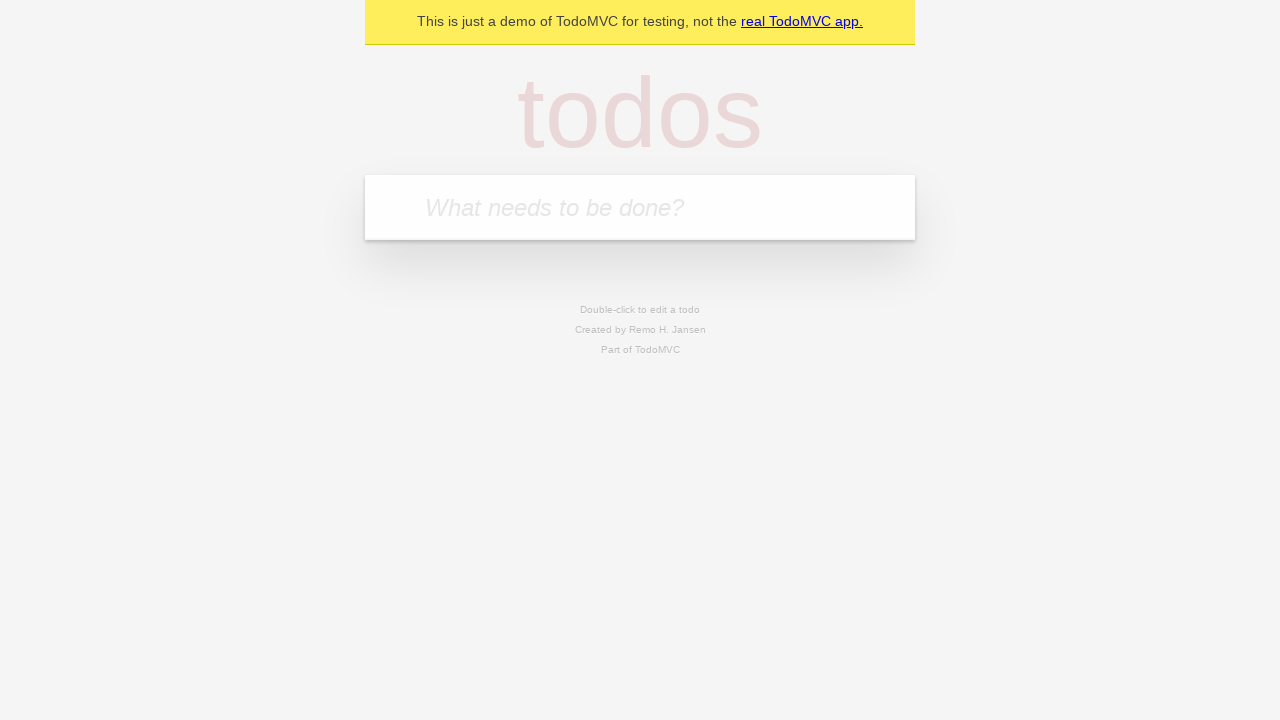

Filled todo input with 'buy some cheese' on internal:attr=[placeholder="What needs to be done?"i]
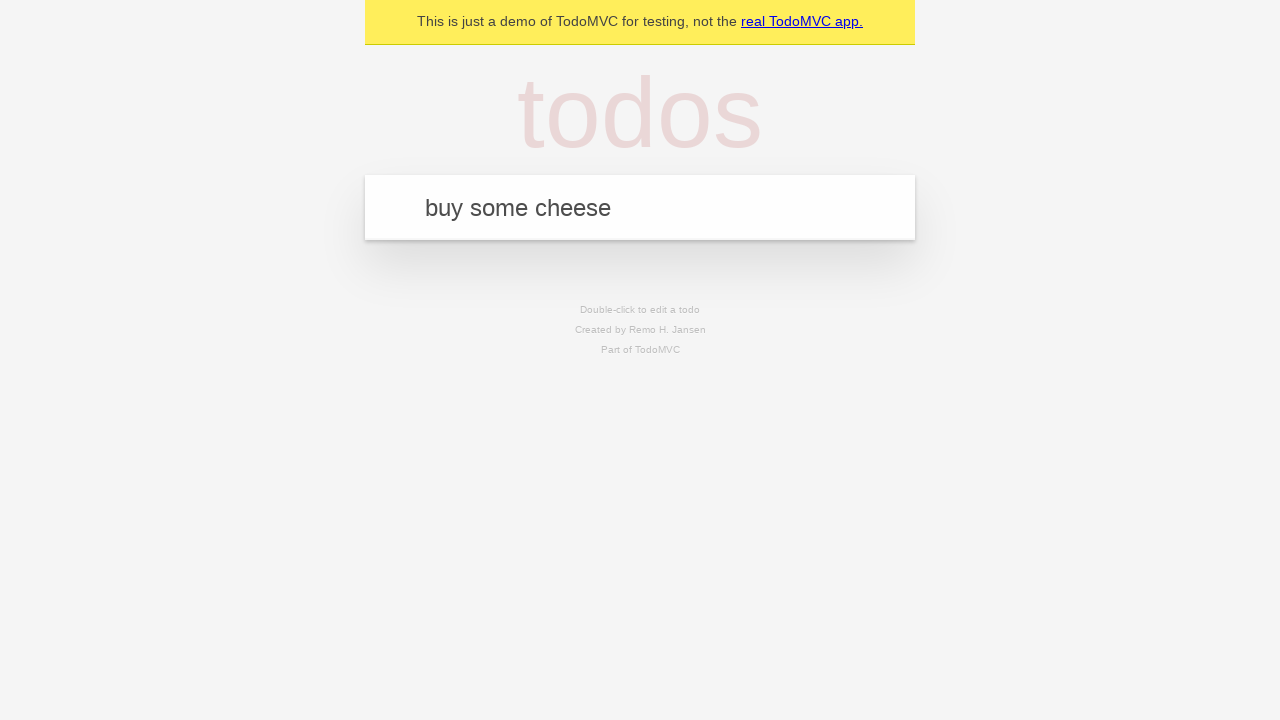

Pressed Enter to create first todo on internal:attr=[placeholder="What needs to be done?"i]
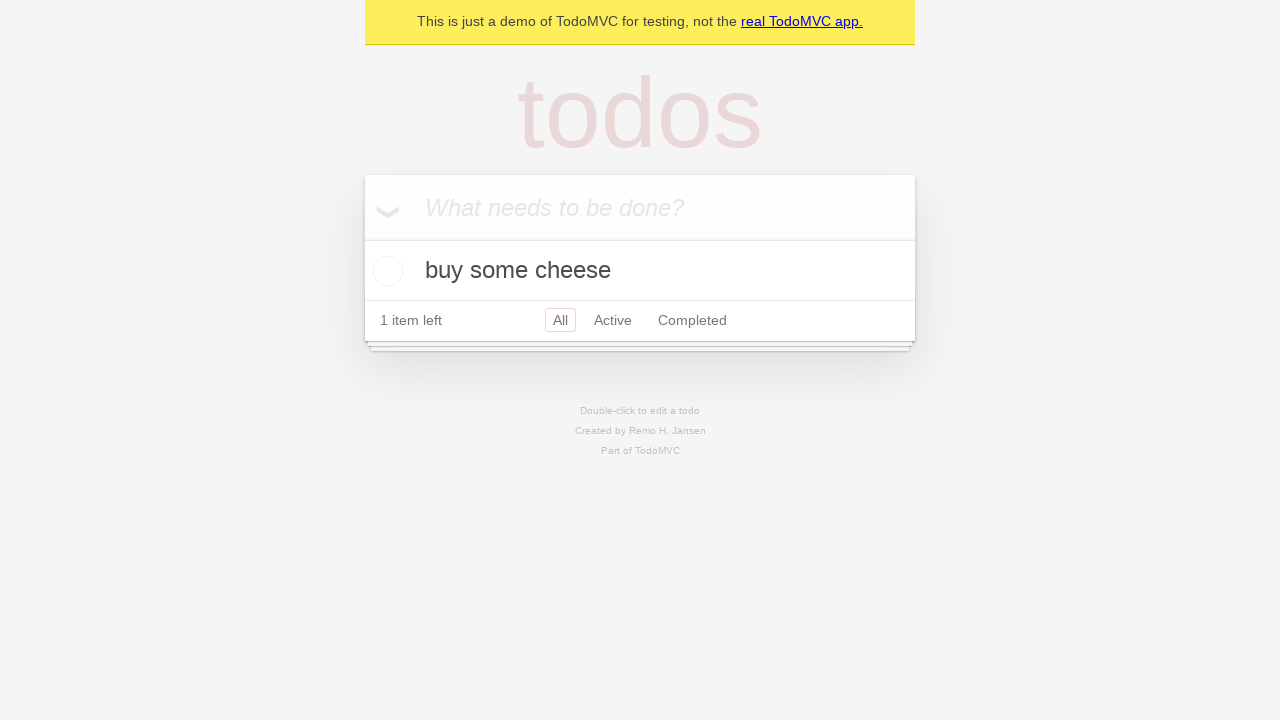

Filled todo input with 'feed the cat' on internal:attr=[placeholder="What needs to be done?"i]
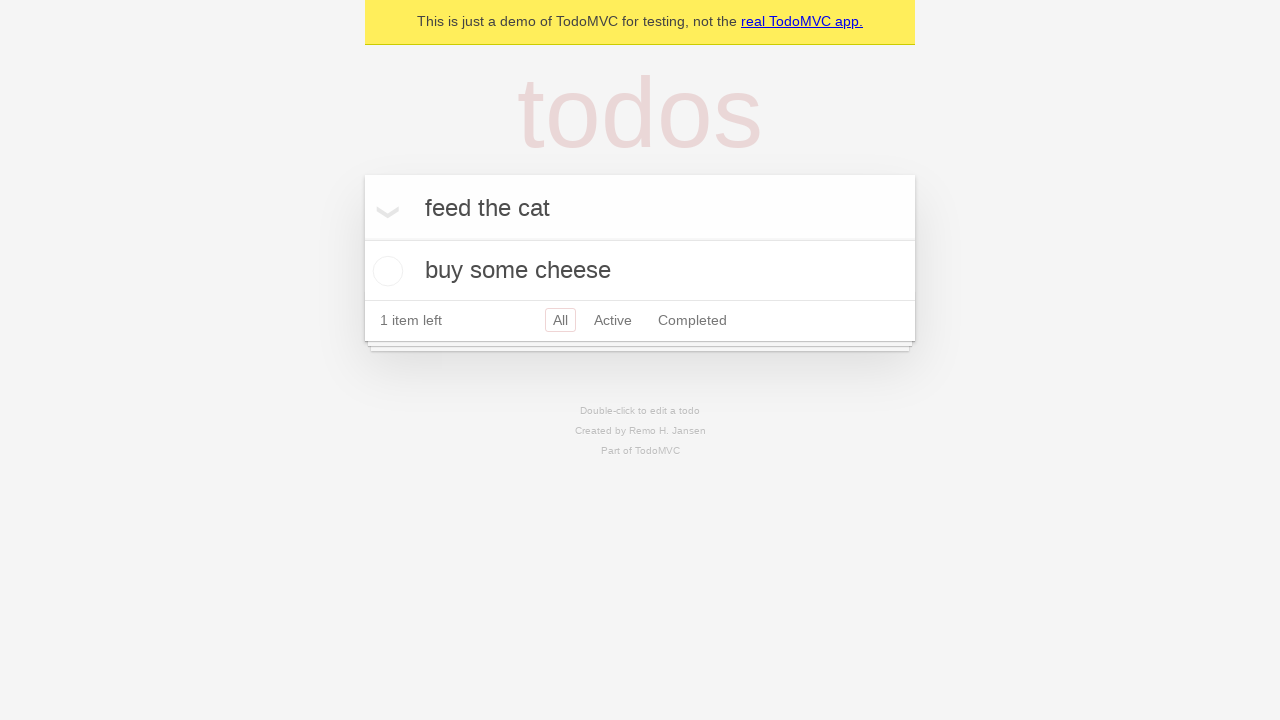

Pressed Enter to create second todo on internal:attr=[placeholder="What needs to be done?"i]
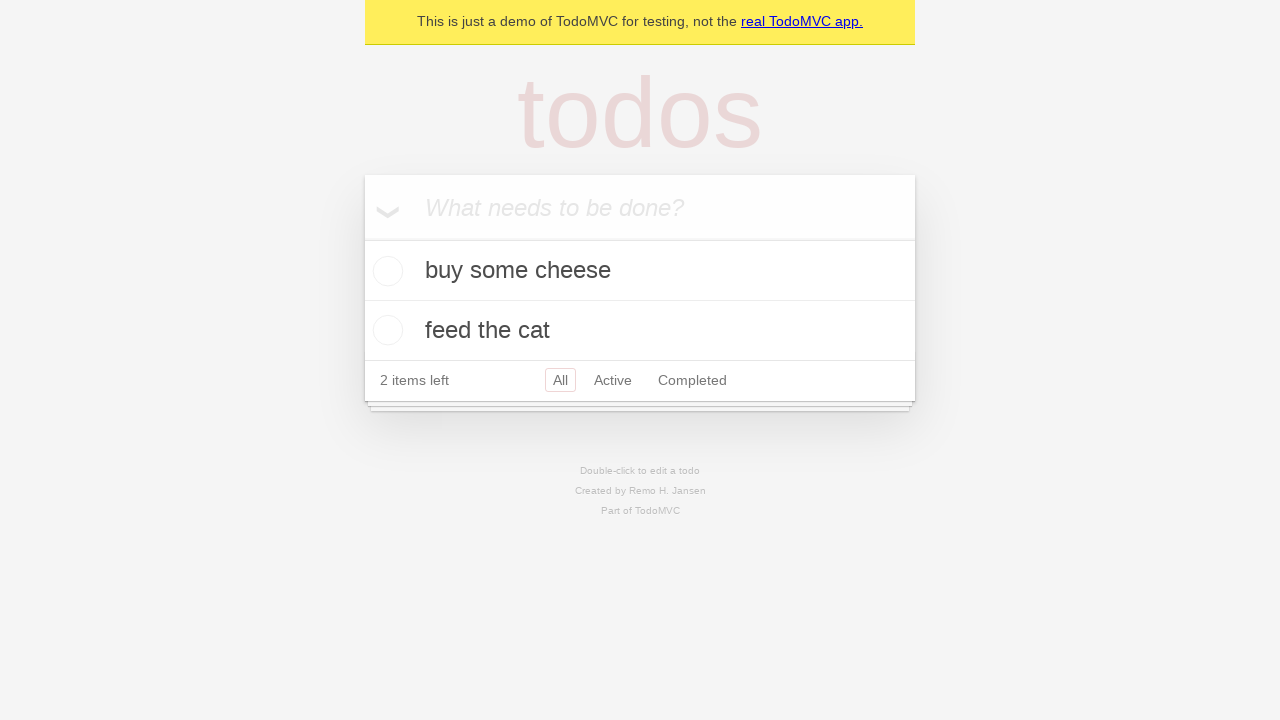

Filled todo input with 'book a doctors appointment' on internal:attr=[placeholder="What needs to be done?"i]
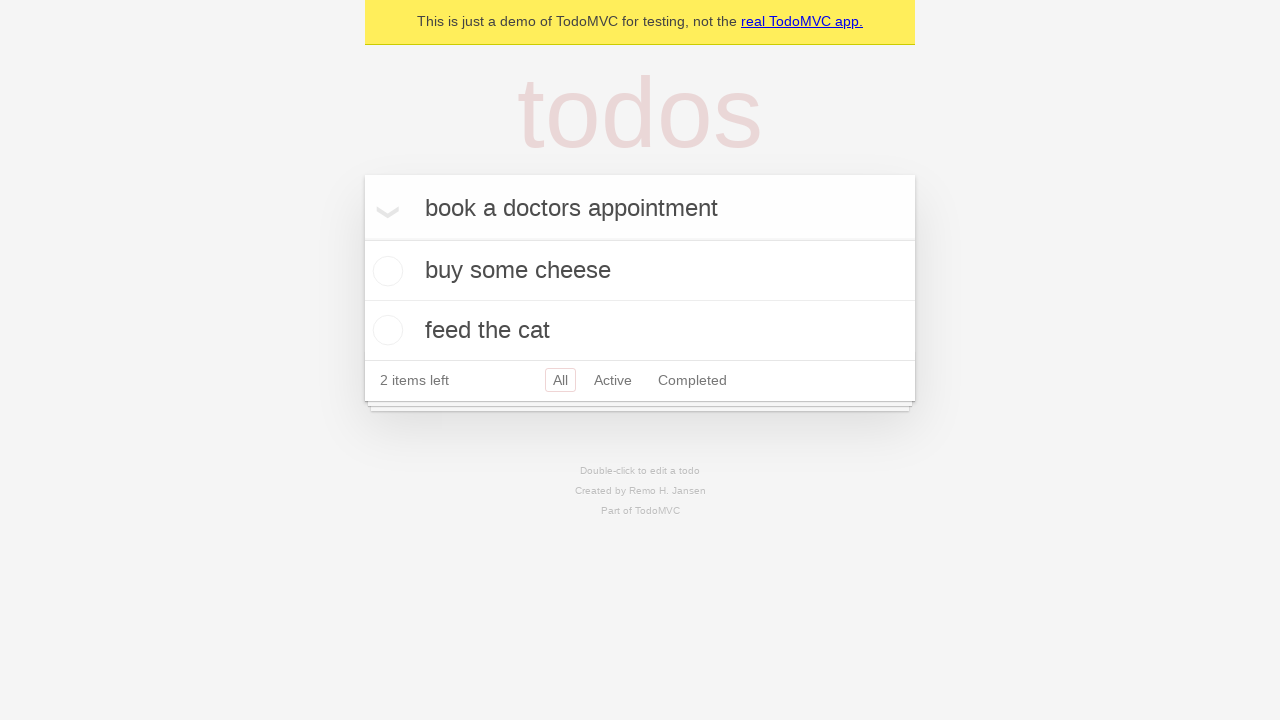

Pressed Enter to create third todo on internal:attr=[placeholder="What needs to be done?"i]
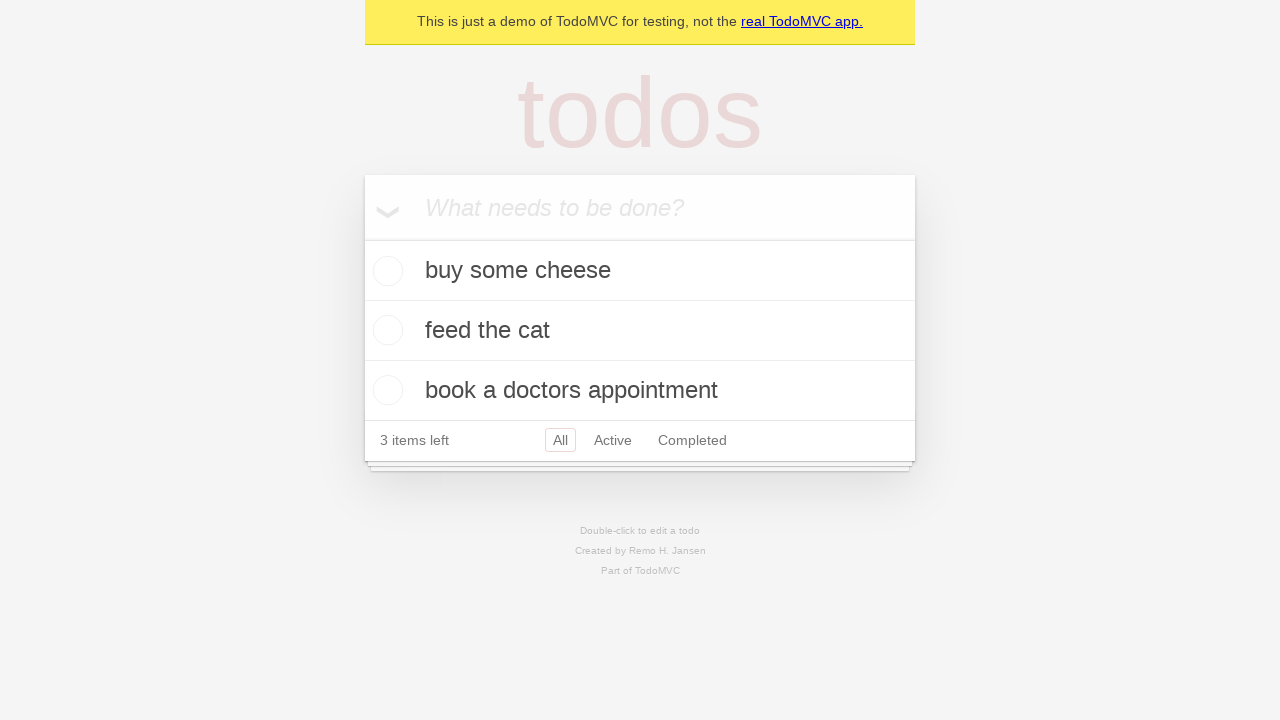

Checked the second todo item checkbox at (385, 330) on internal:testid=[data-testid="todo-item"s] >> nth=1 >> internal:role=checkbox
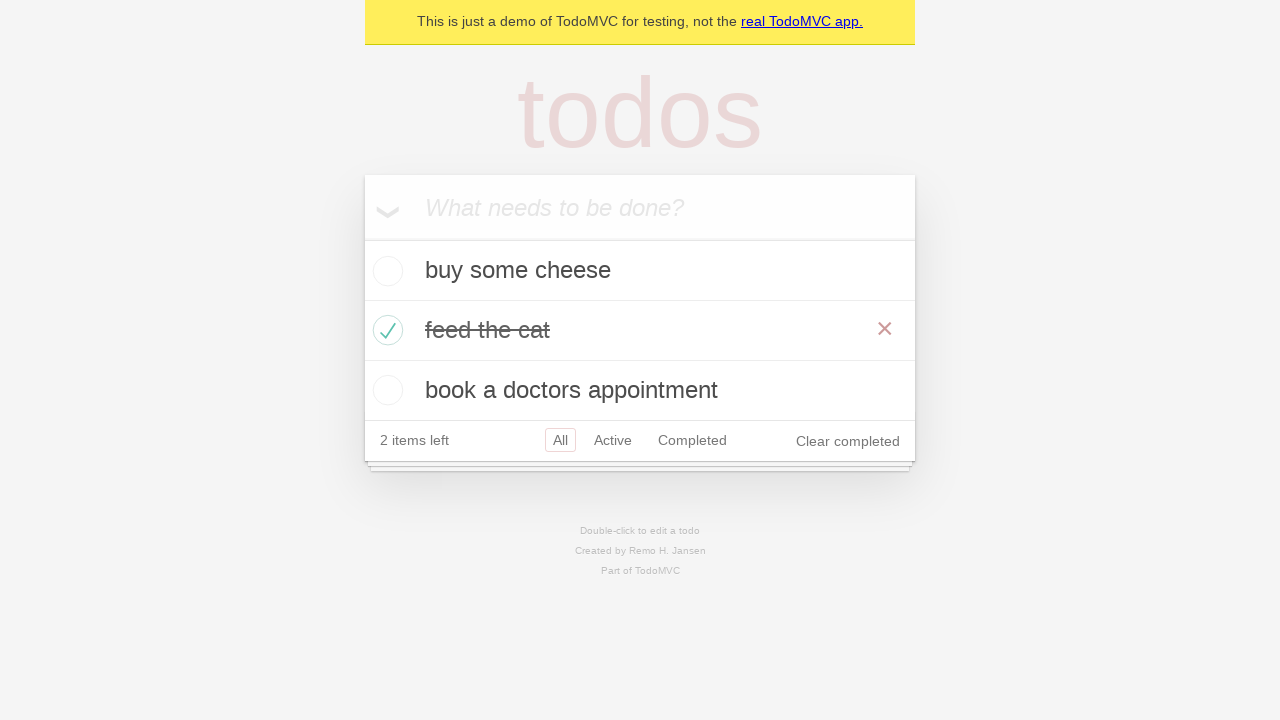

Clicked the Completed filter link at (692, 440) on internal:role=link[name="Completed"i]
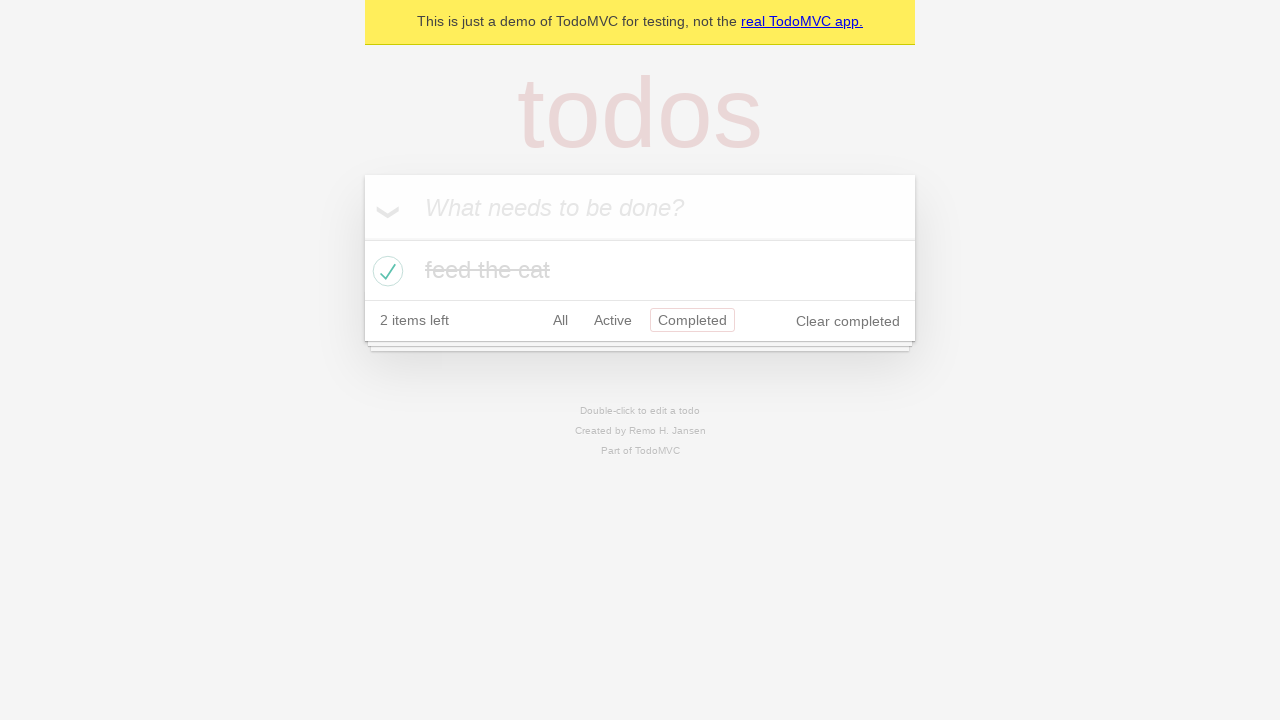

Completed items filtered view loaded
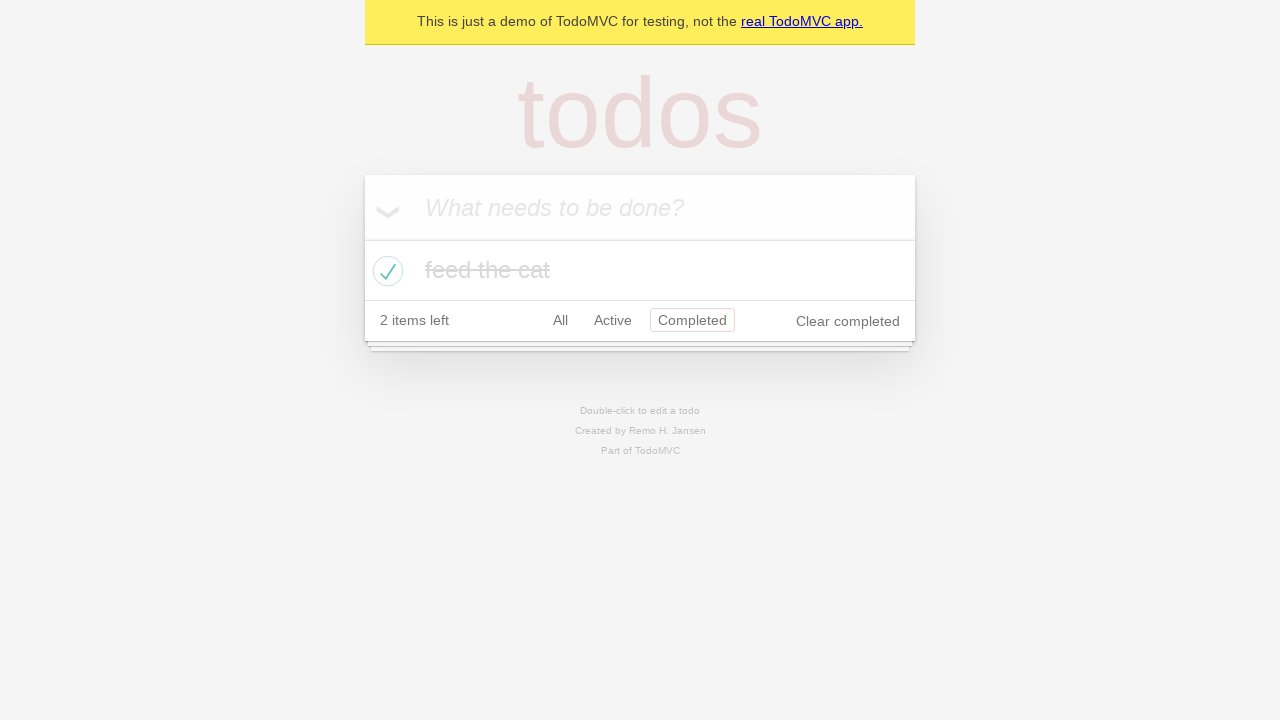

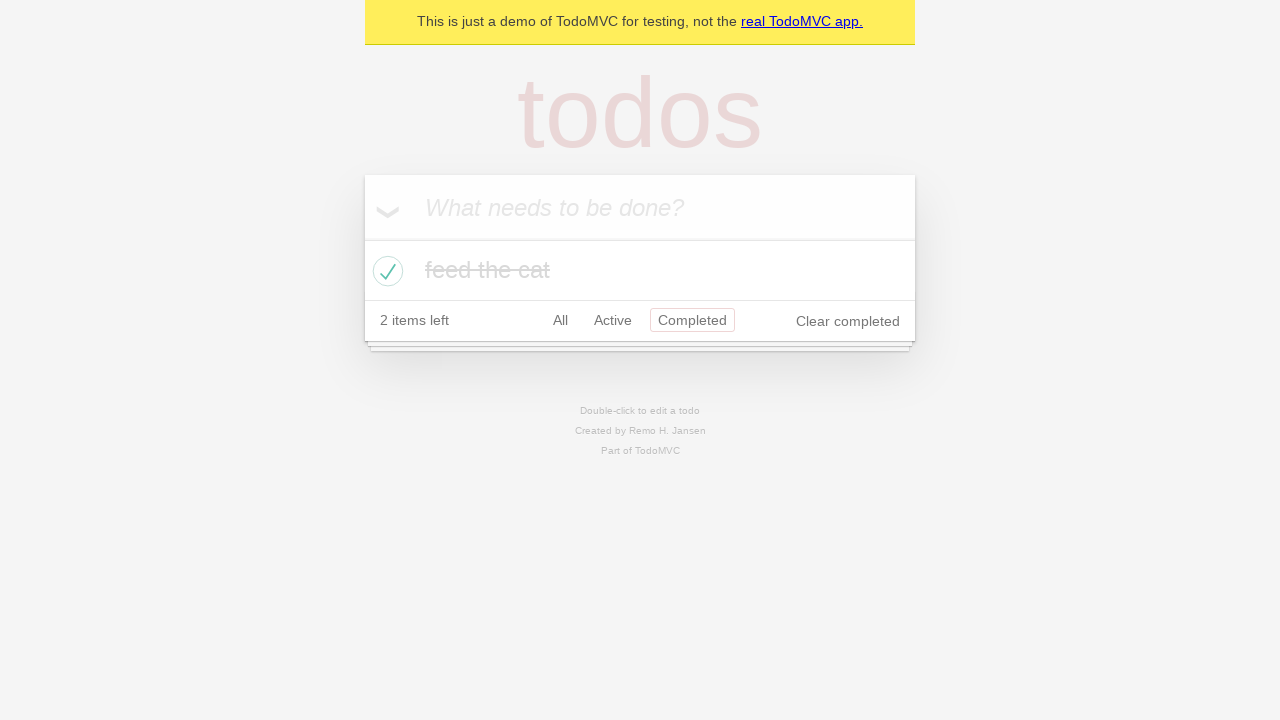